Navigates to the Automation Exercise website, clicks on the Products section, and selects the first product to view its details.

Starting URL: https://www.automationexercise.com

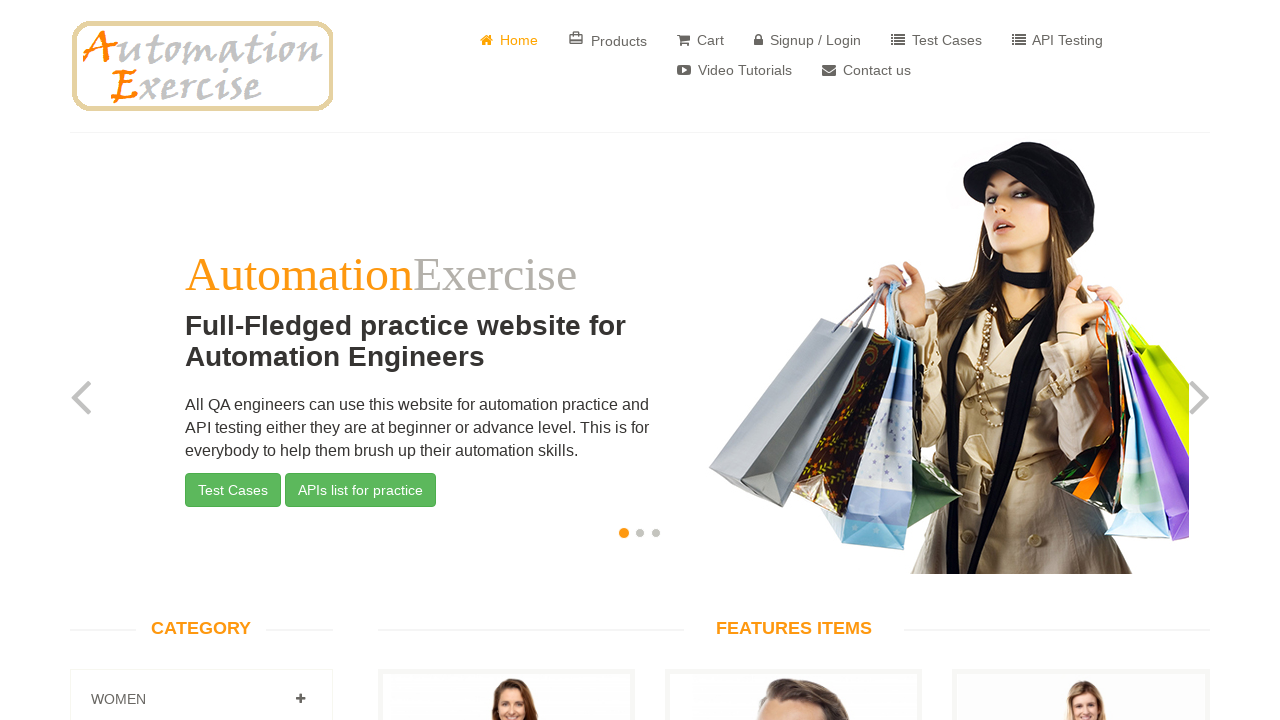

Clicked on Products section at (608, 40) on a[href='/products']
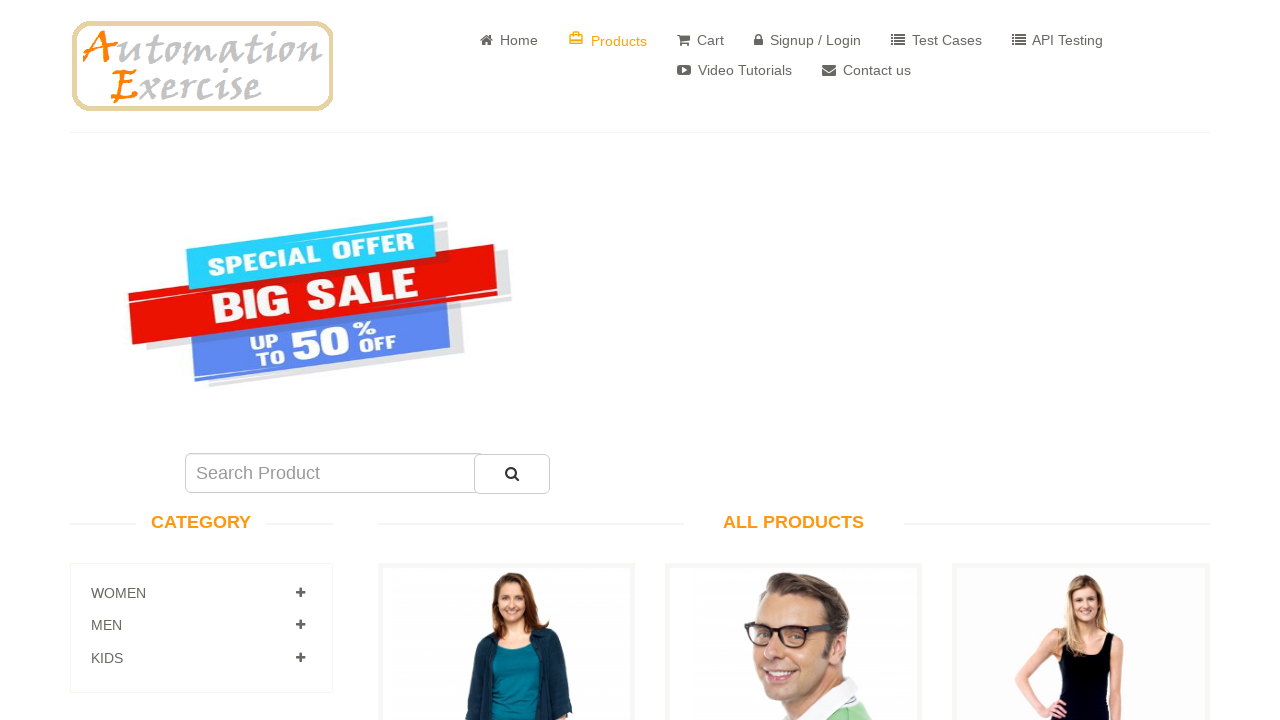

Clicked on the first product image to view details at (506, 605) on img[alt='ecommerce website products']
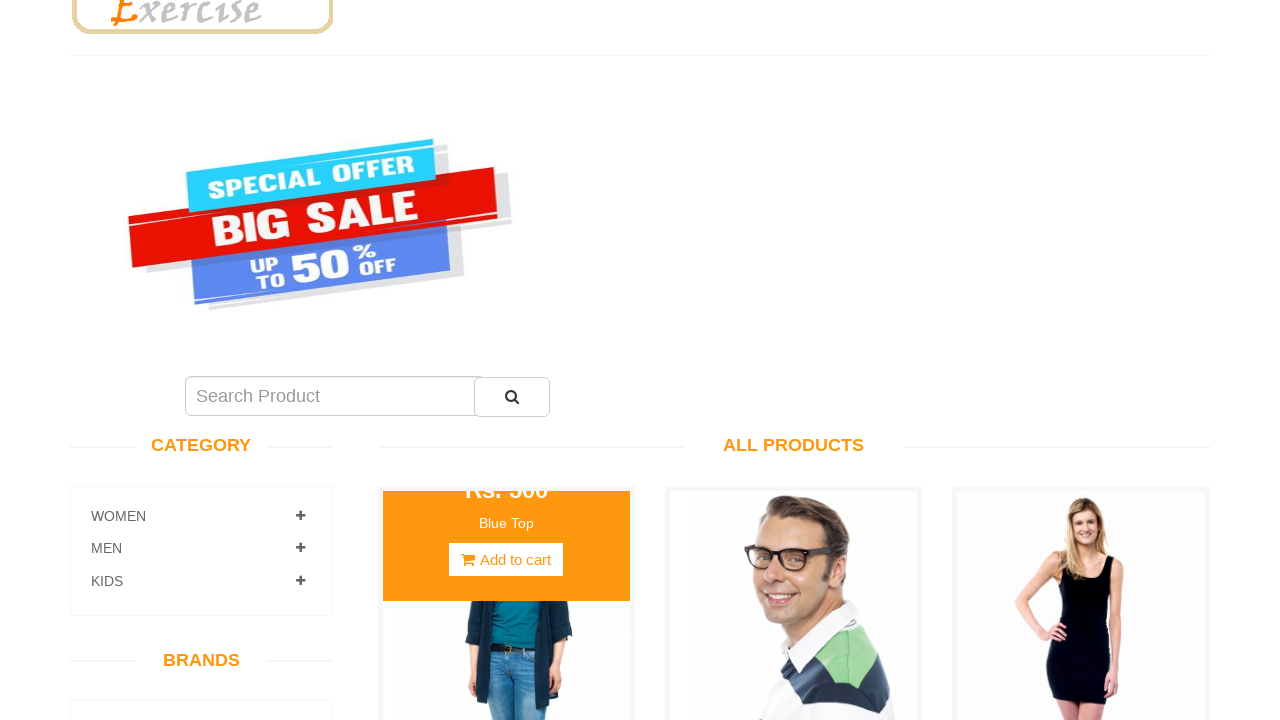

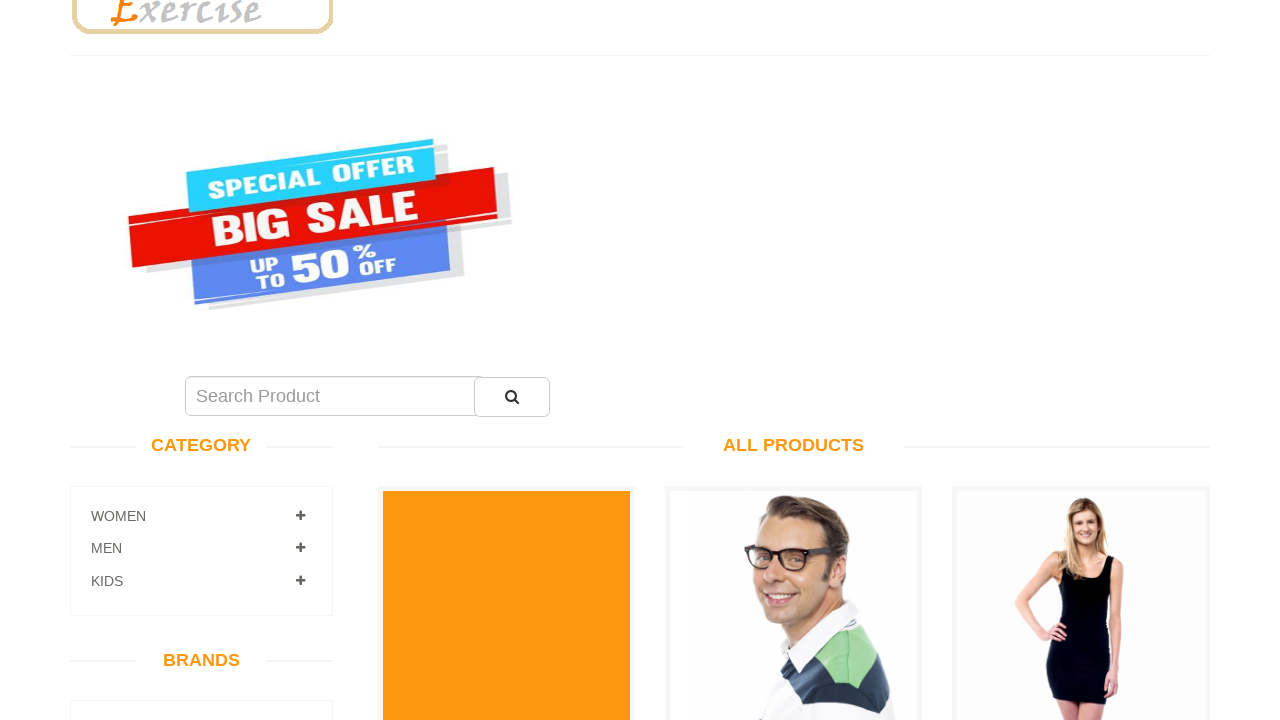